Tests DuckDuckGo search functionality by entering "Testing" as a search query, pressing Enter, and verifying the page title contains the search term.

Starting URL: https://www.duckduckgo.com

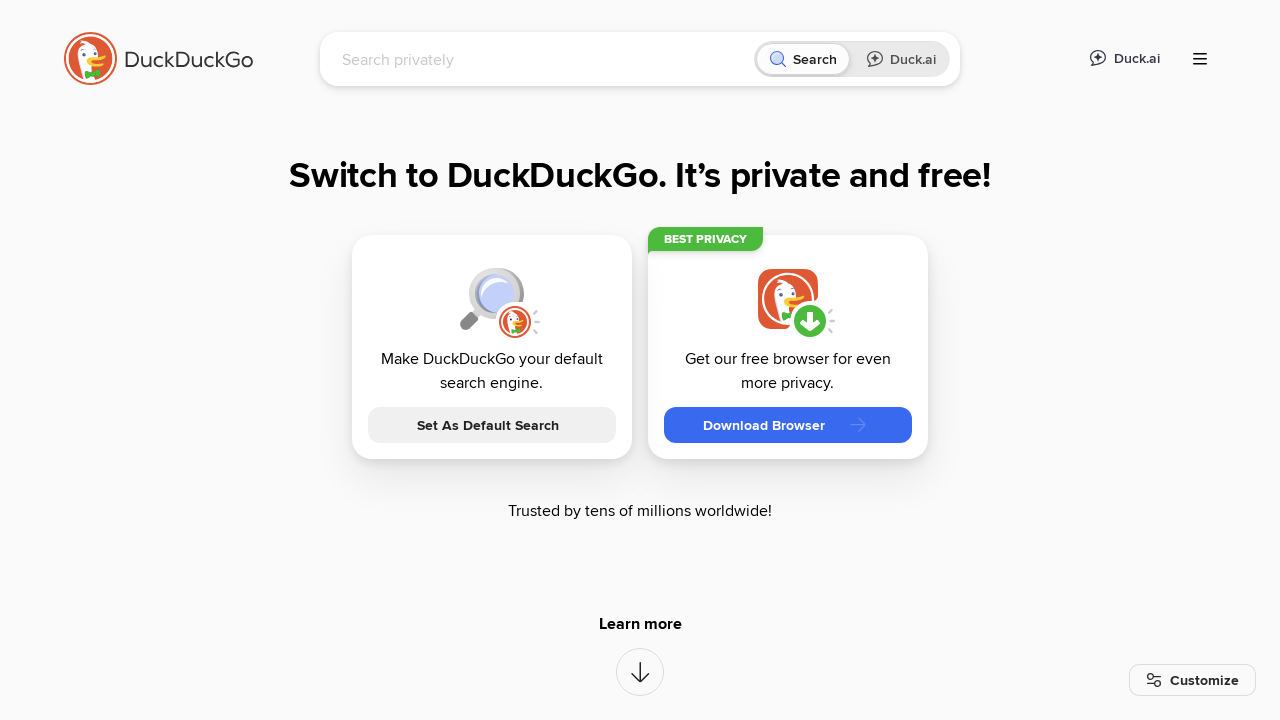

Clicked on the search input field at (544, 59) on [name='q']
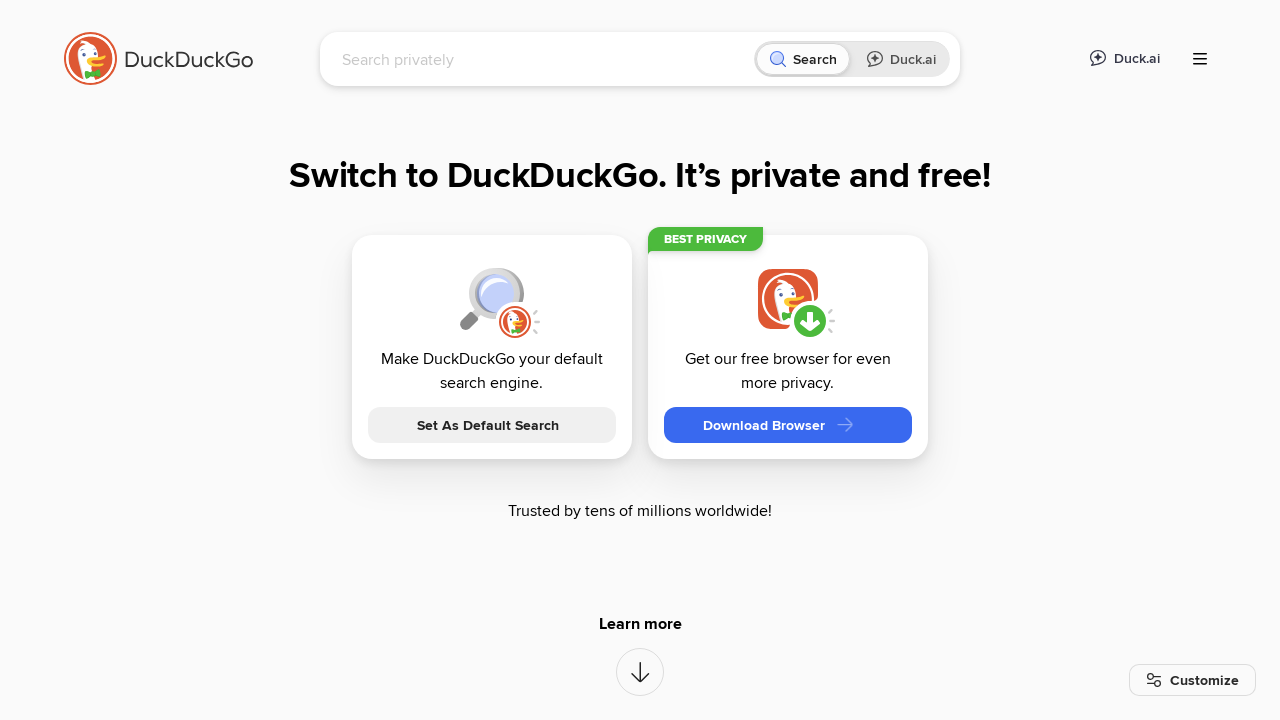

Typed 'Testing' into the search field on [name='q']
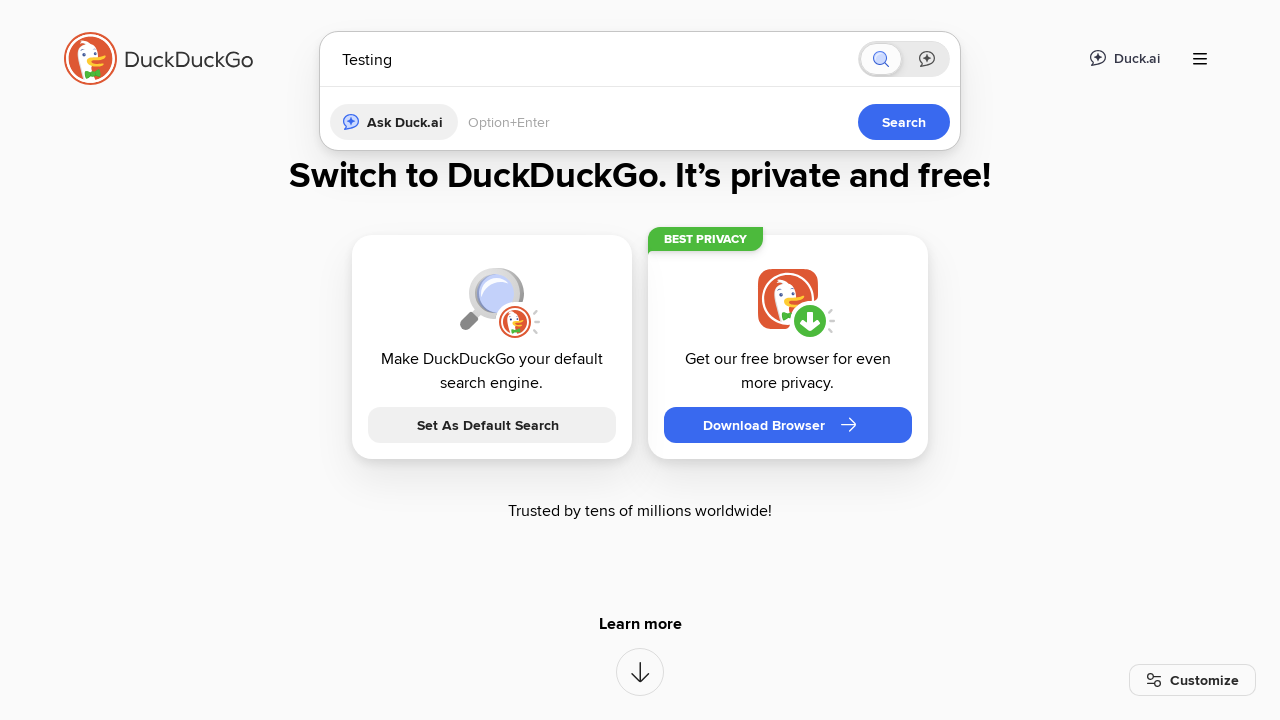

Pressed Enter to submit the search query
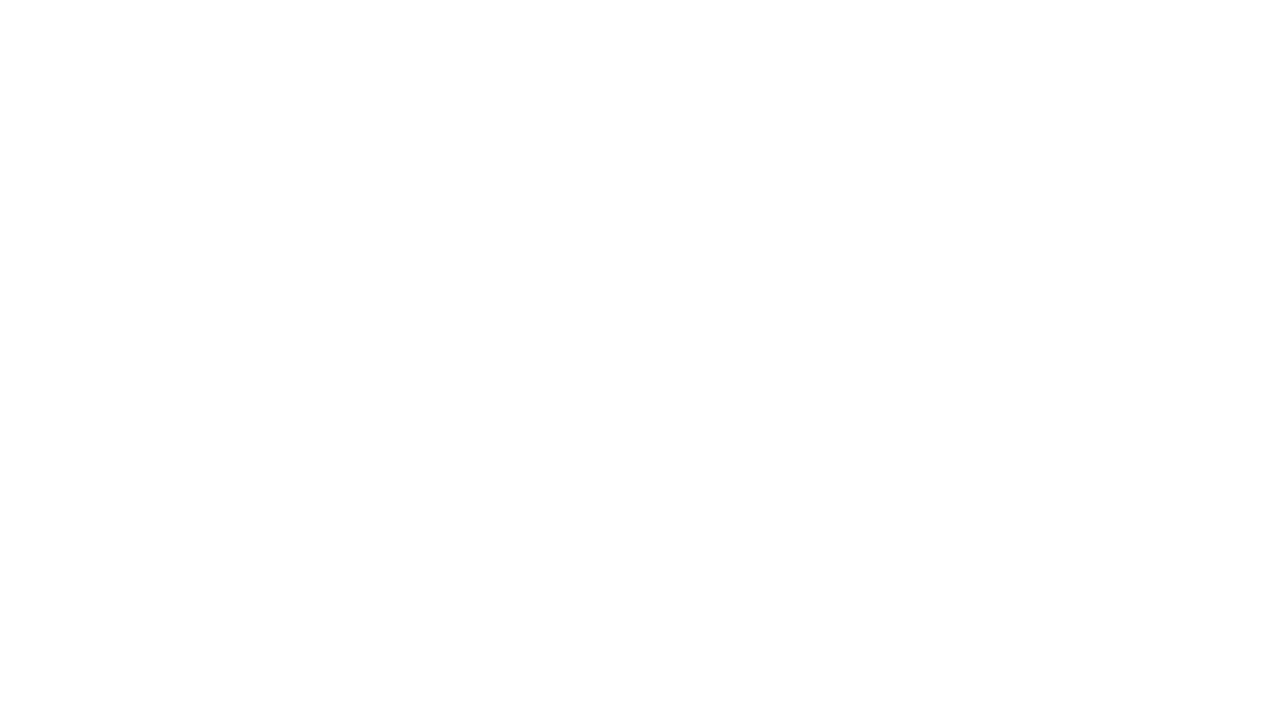

Waited for search results to load
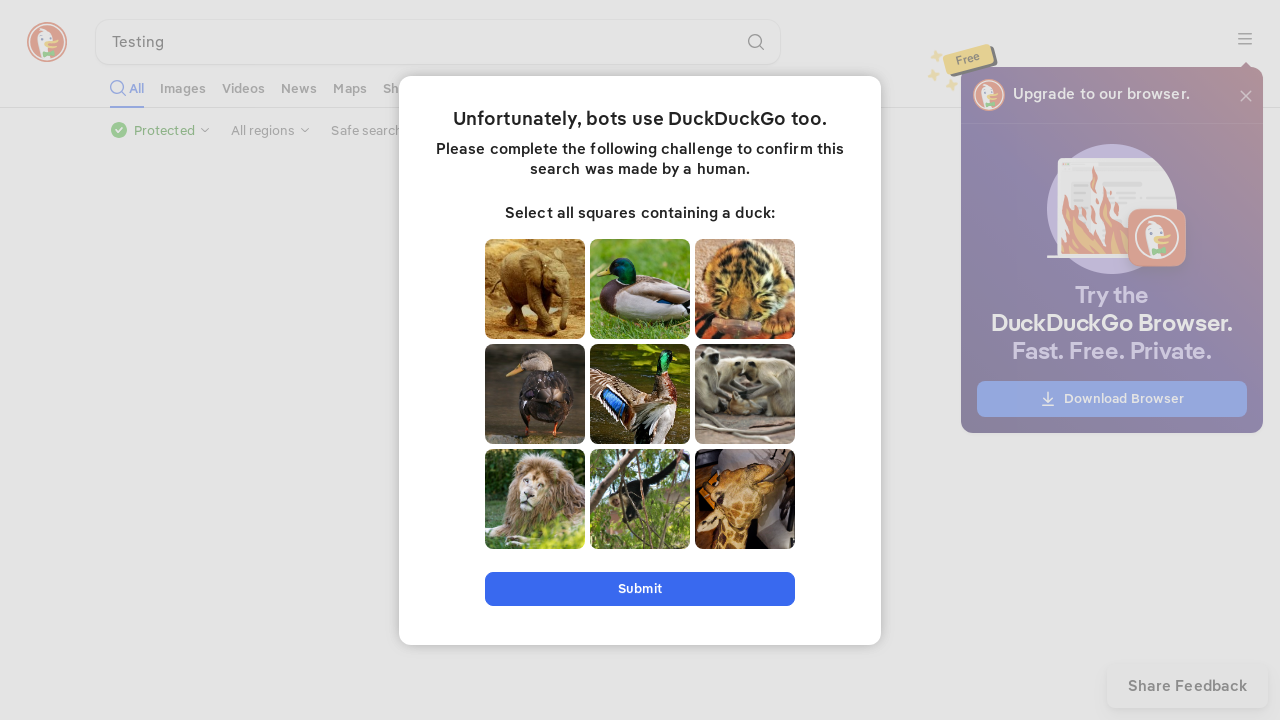

Retrieved page title: Testing at DuckDuckGo
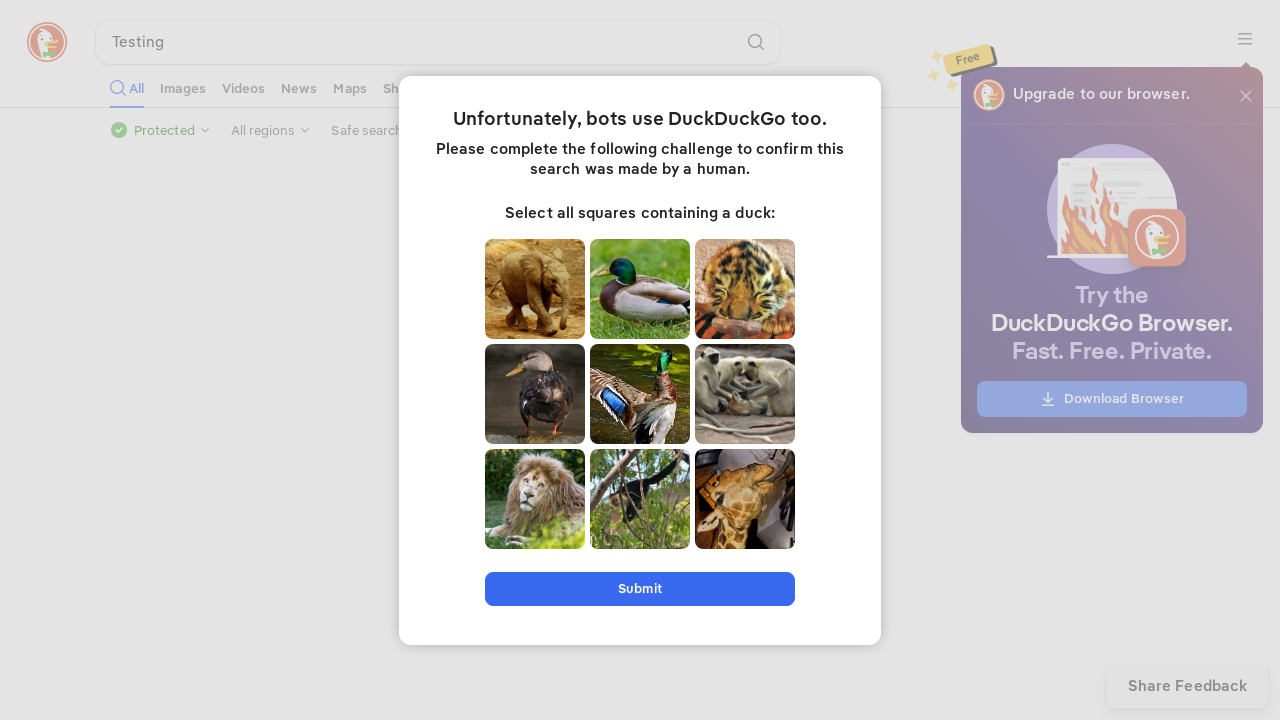

Verified that page title contains 'Testing'
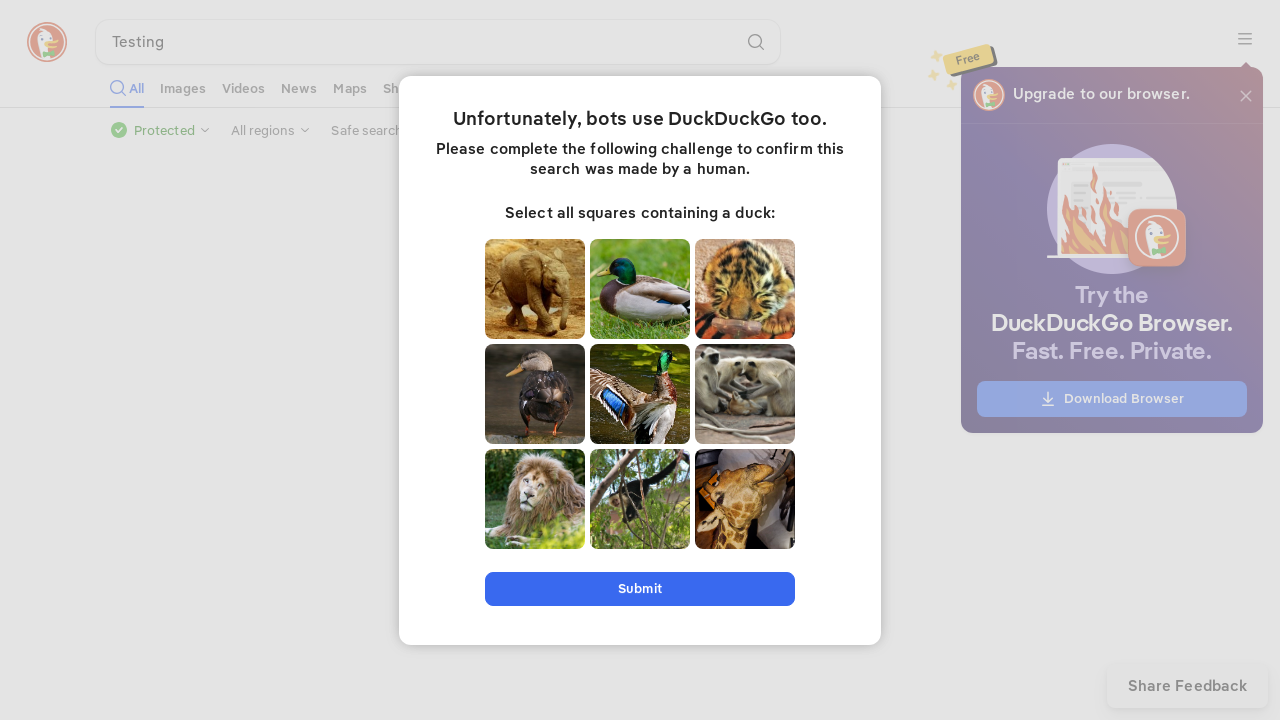

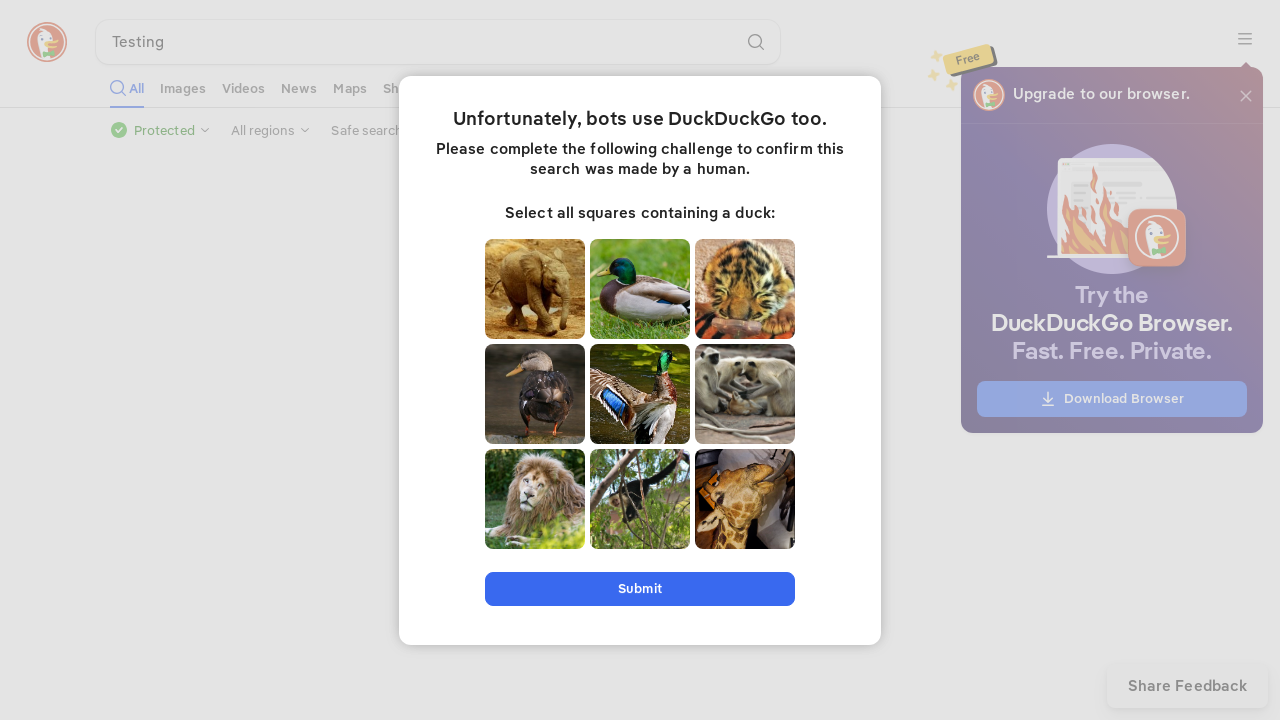